Tests JavaScript alert handling by clicking the JS Alert button, accepting the alert, and verifying the result message

Starting URL: http://practice.cydeo.com/javascript_alerts

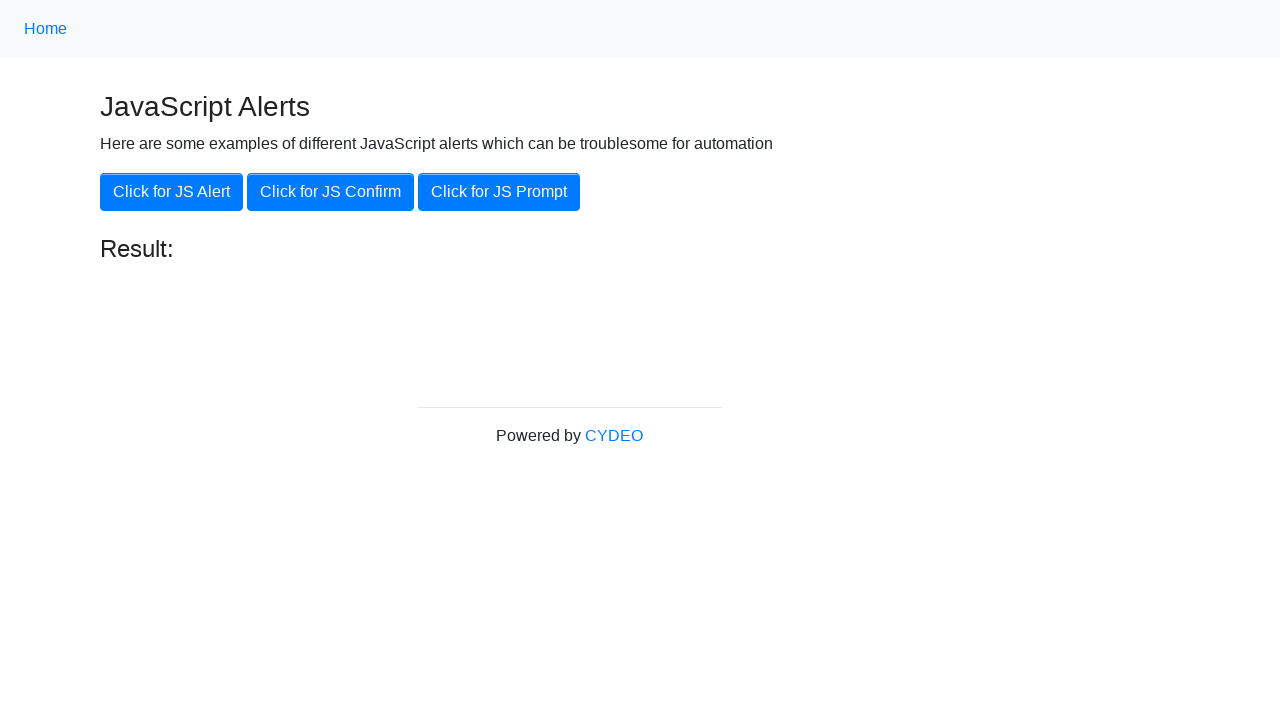

Navigated to JavaScript alerts practice page
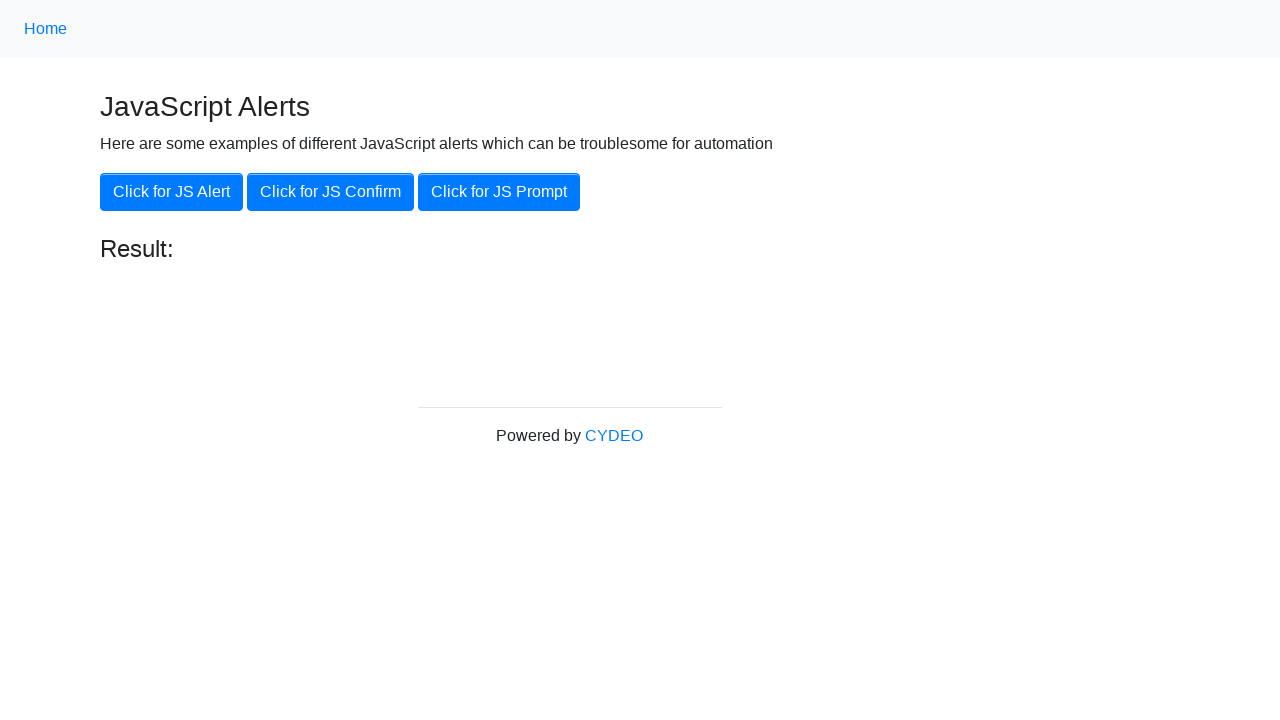

Clicked the 'Click for JS Alert' button at (172, 192) on xpath=//button[.='Click for JS Alert']
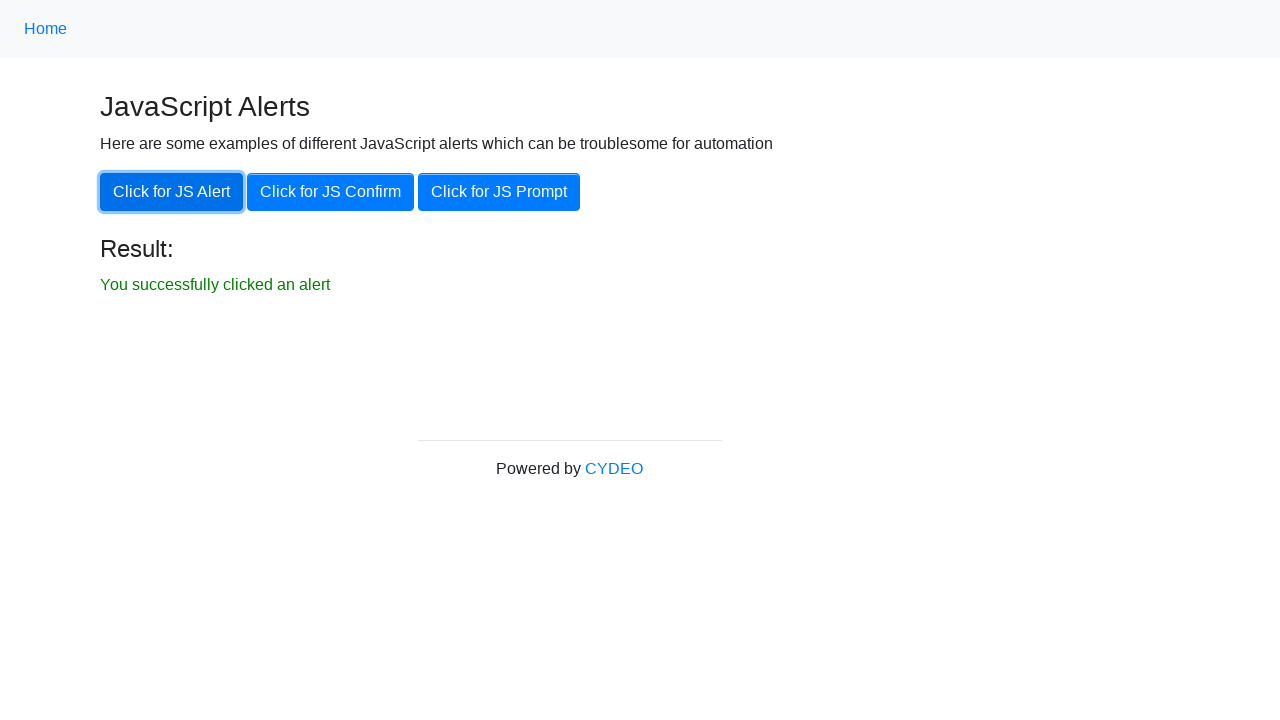

Set up dialog handler to accept alert
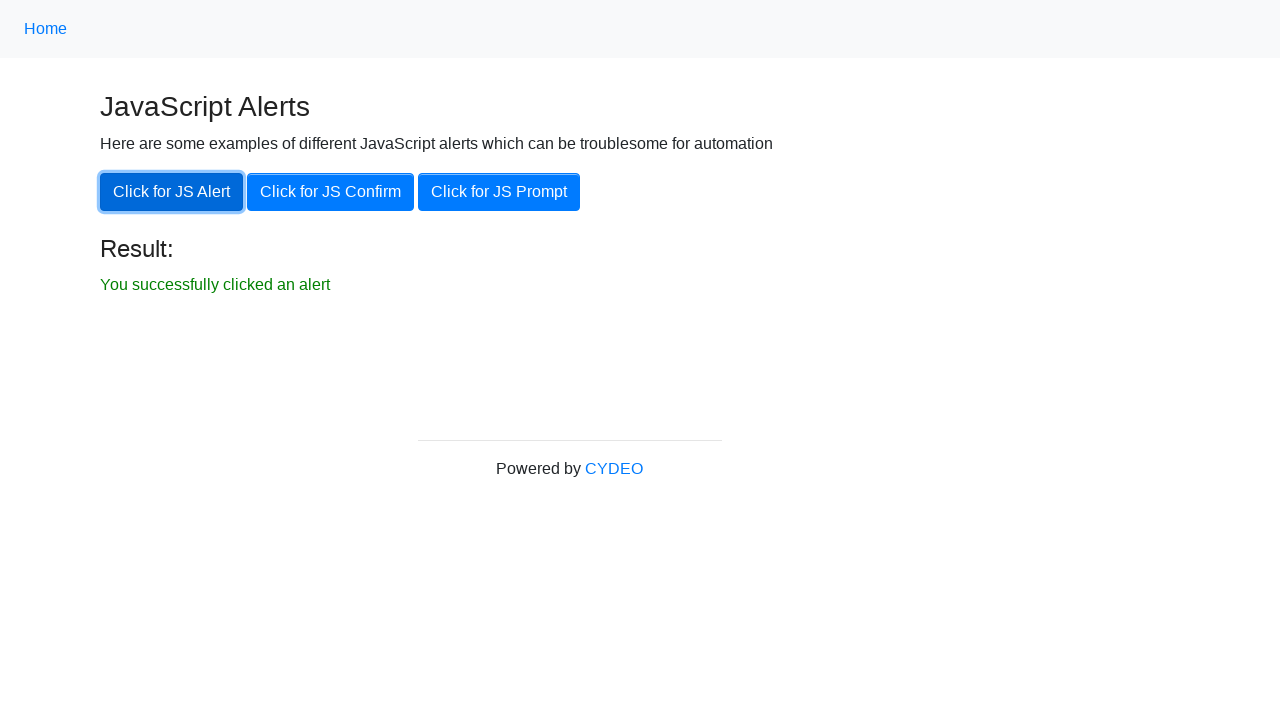

Verified result message appeared after accepting alert
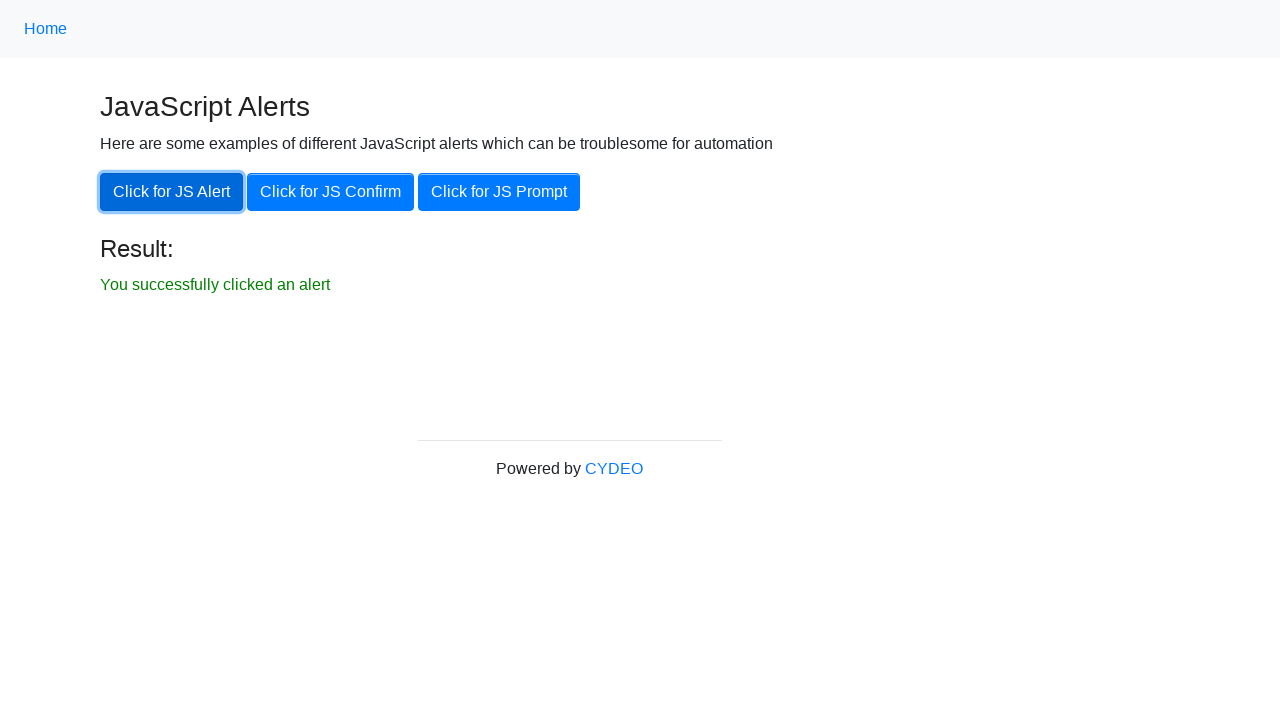

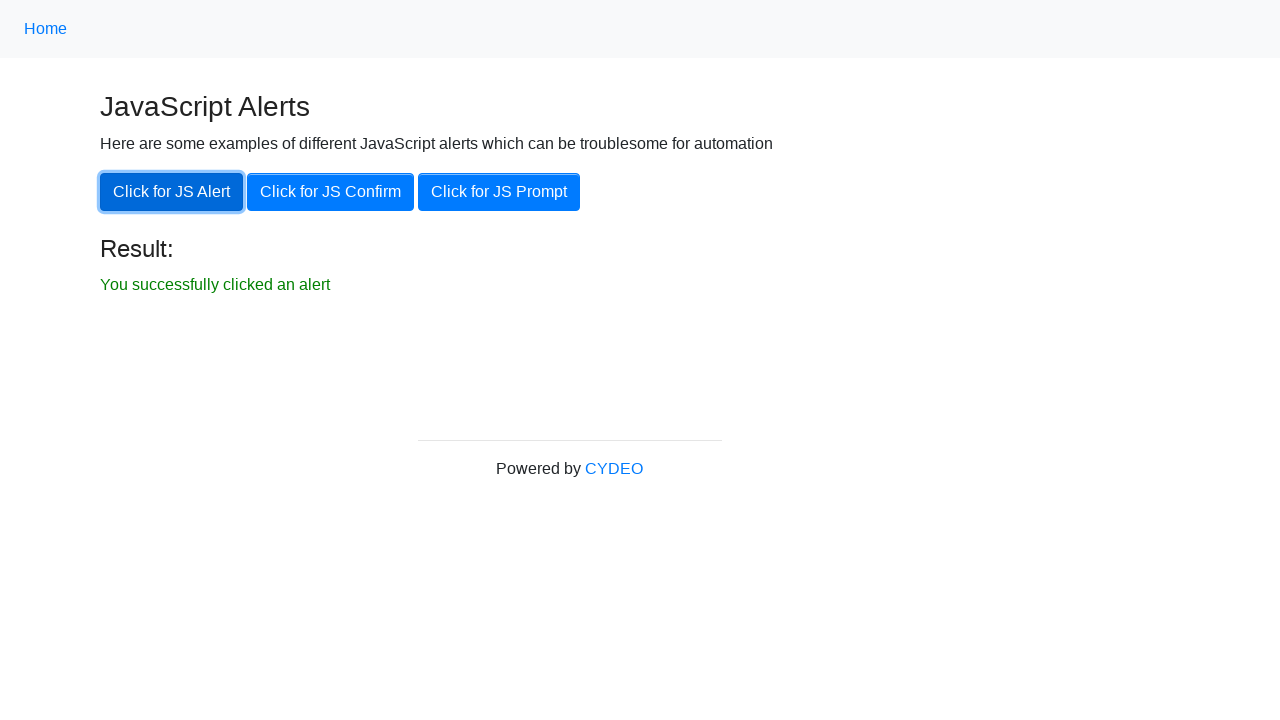